Tests clicking a sequence of dynamically enabled buttons, where each button becomes clickable only after the previous one is clicked

Starting URL: https://testpages.herokuapp.com/styled/dynamic-buttons-disabled.html

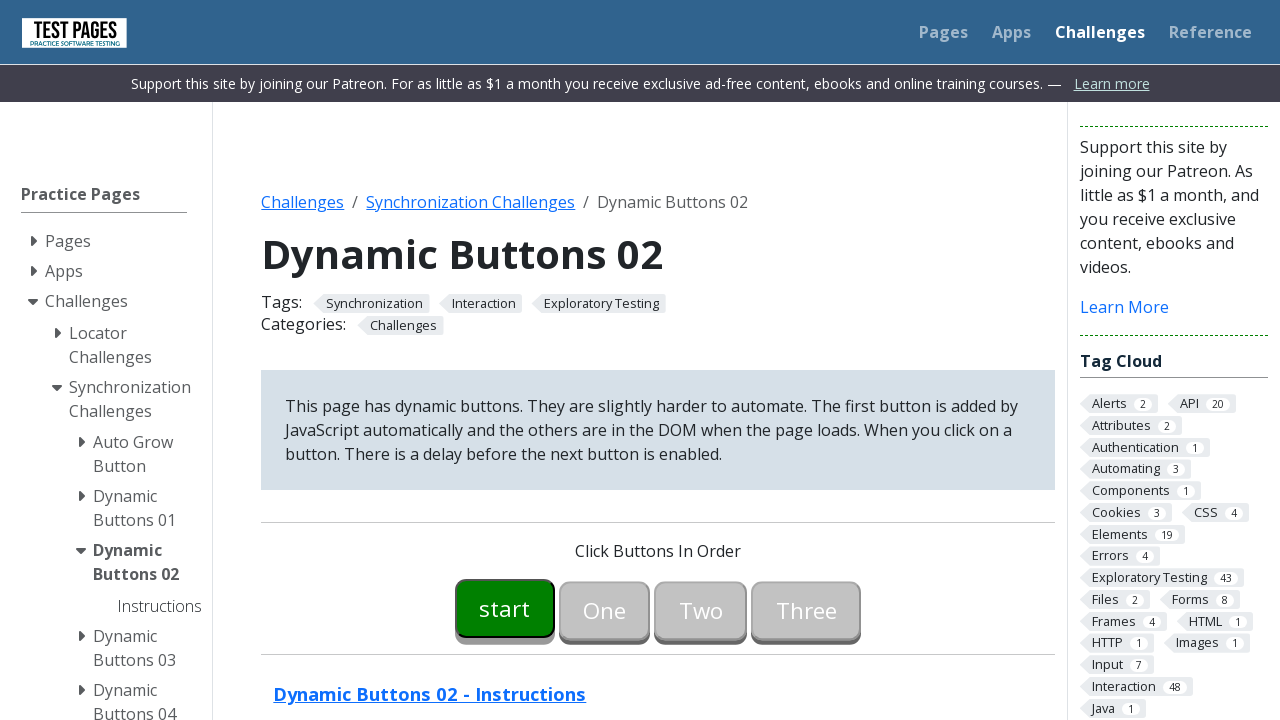

Clicked the first button to start the sequence at (505, 608) on #button00
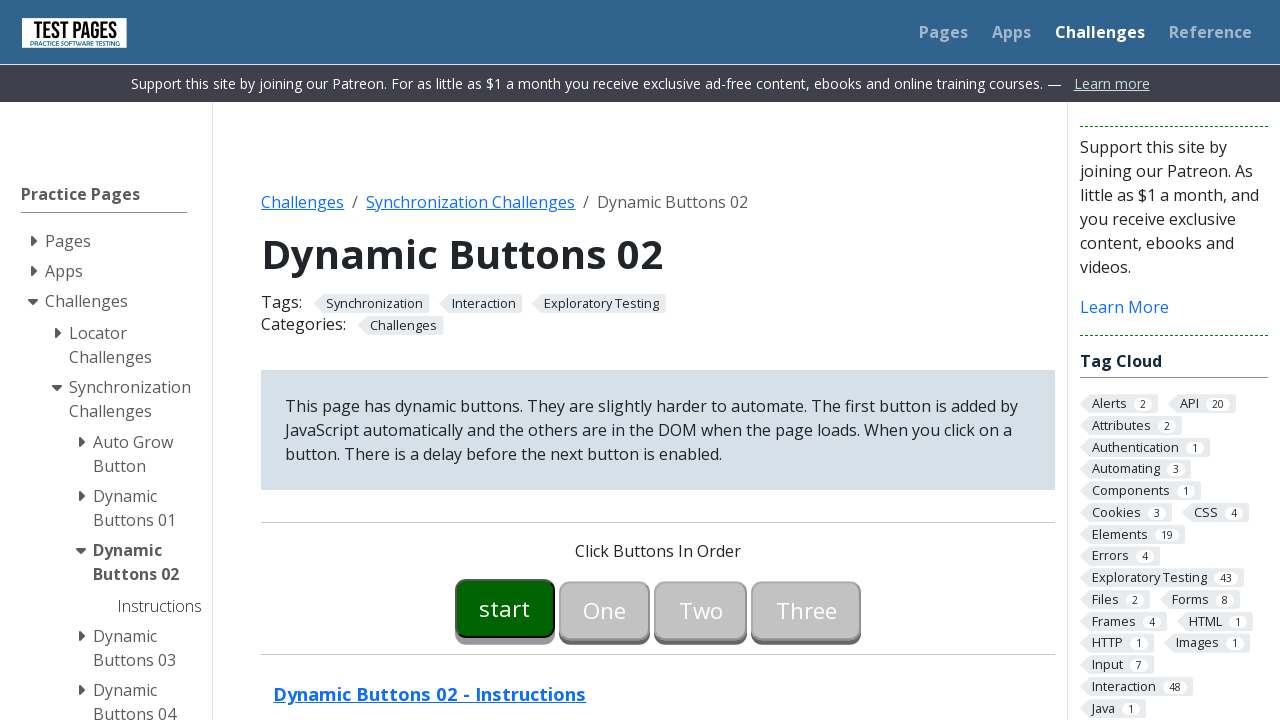

Waited for button01 to be enabled
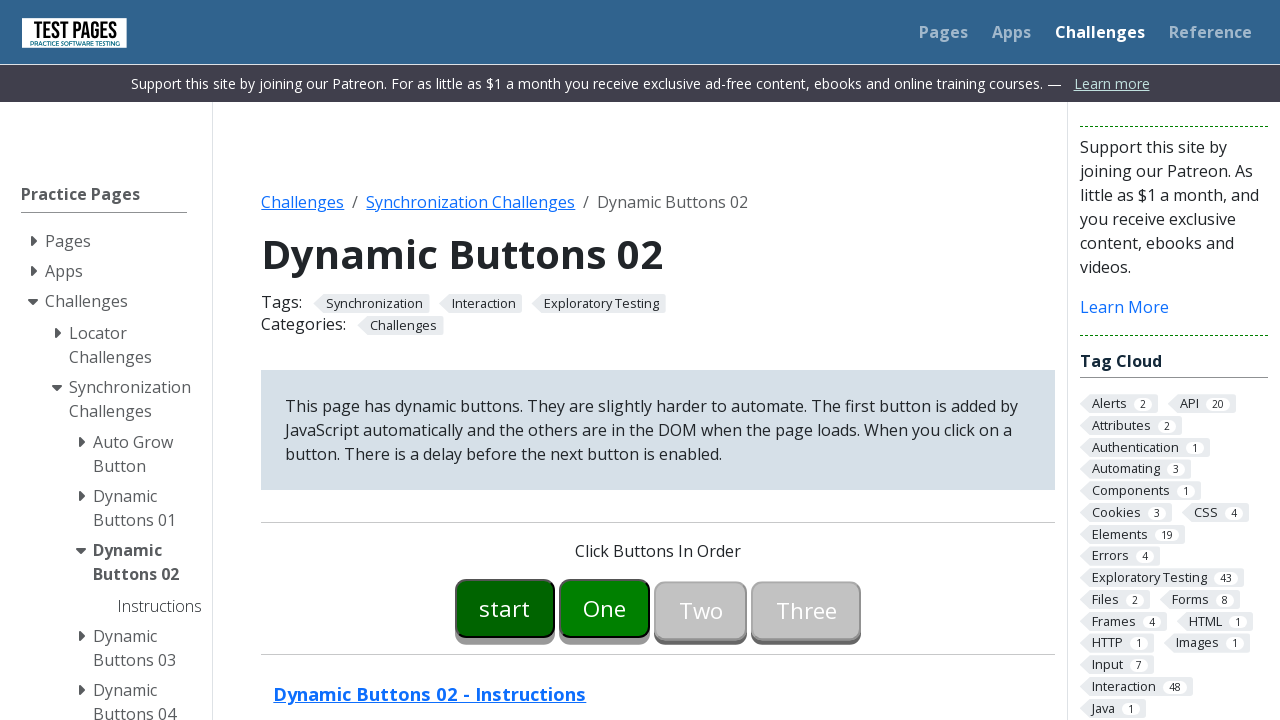

Clicked button01 after it became enabled at (605, 608) on #button01
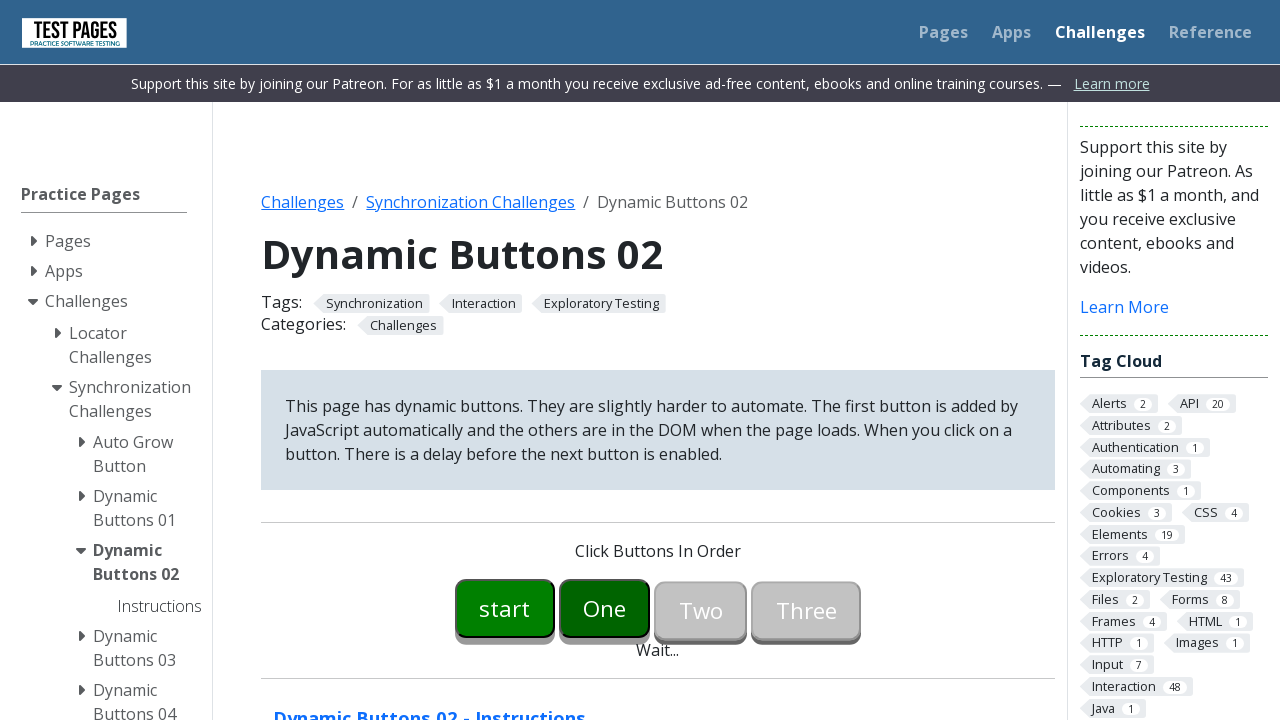

Waited for button02 to be enabled
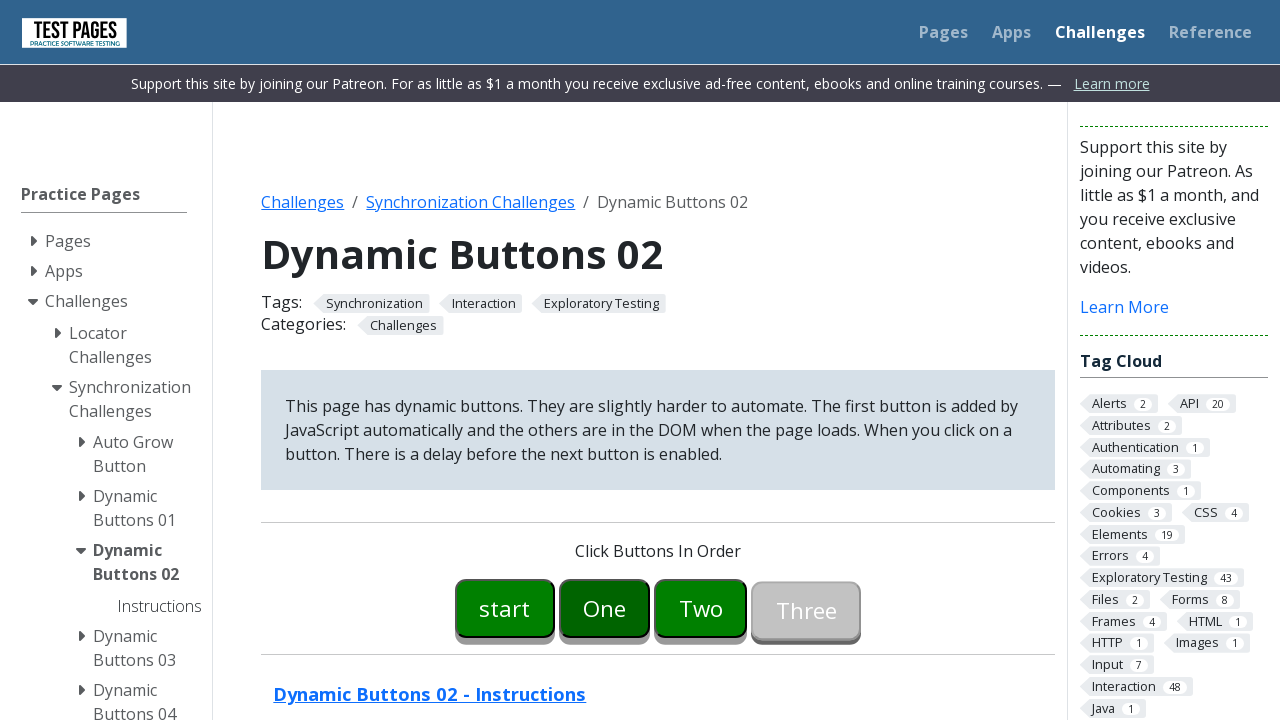

Clicked button02 after it became enabled at (701, 608) on #button02
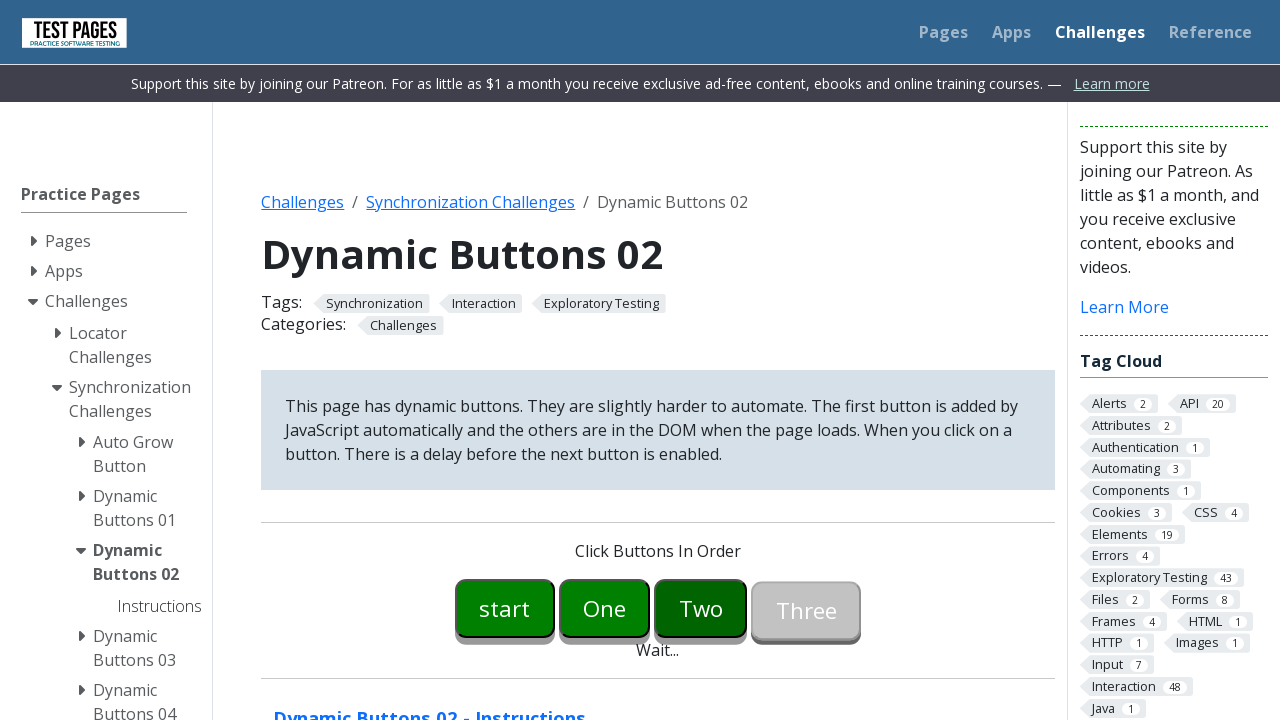

Waited for button03 to be enabled
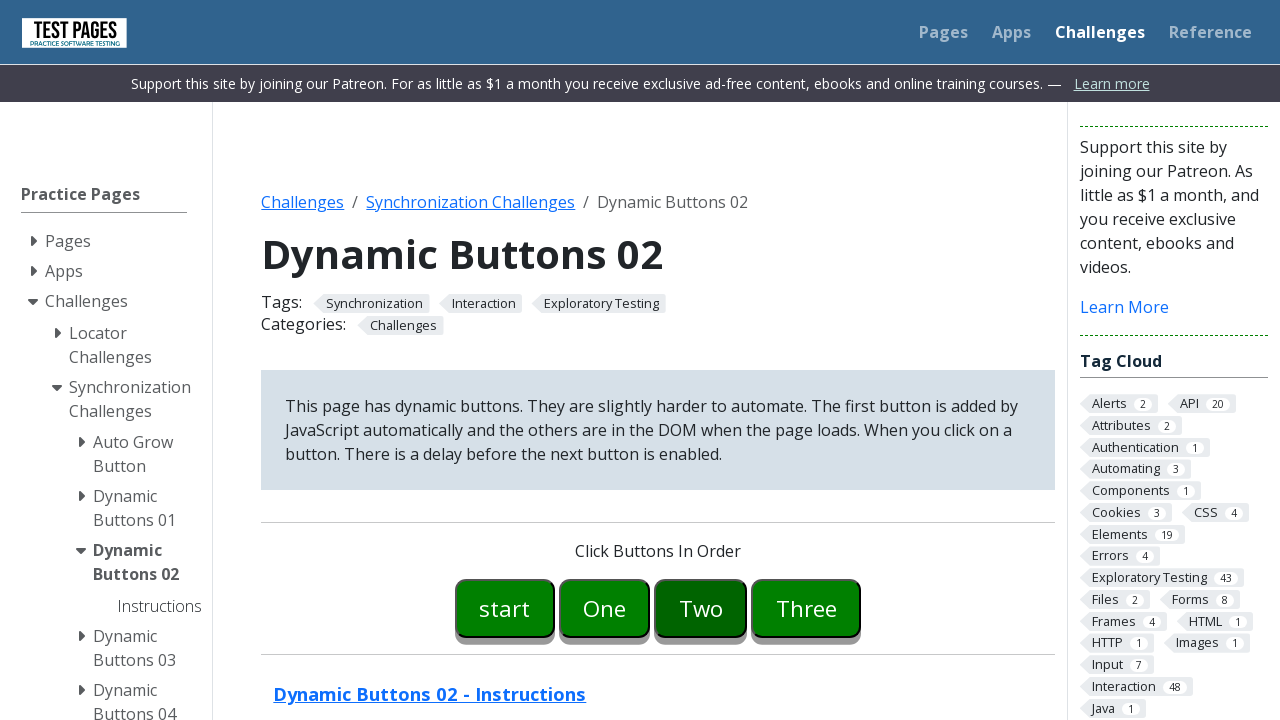

Clicked button03 after it became enabled at (806, 608) on #button03
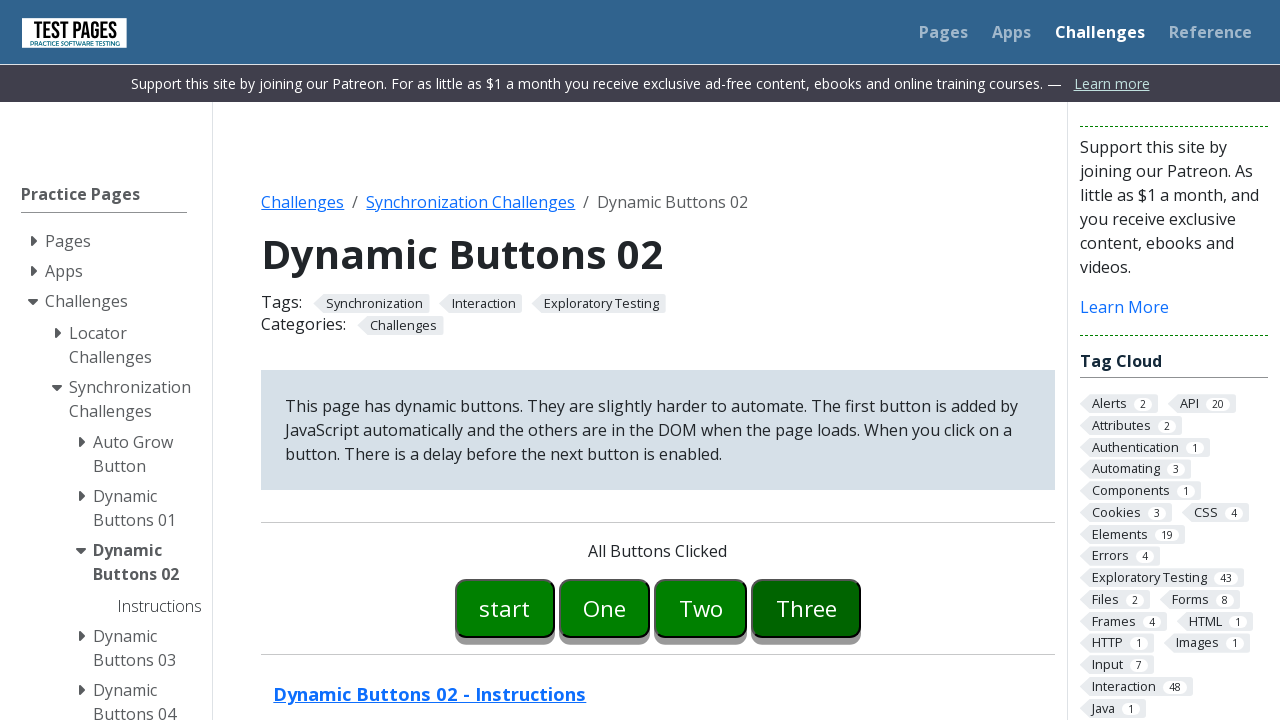

Verified all buttons were clicked - success message displayed
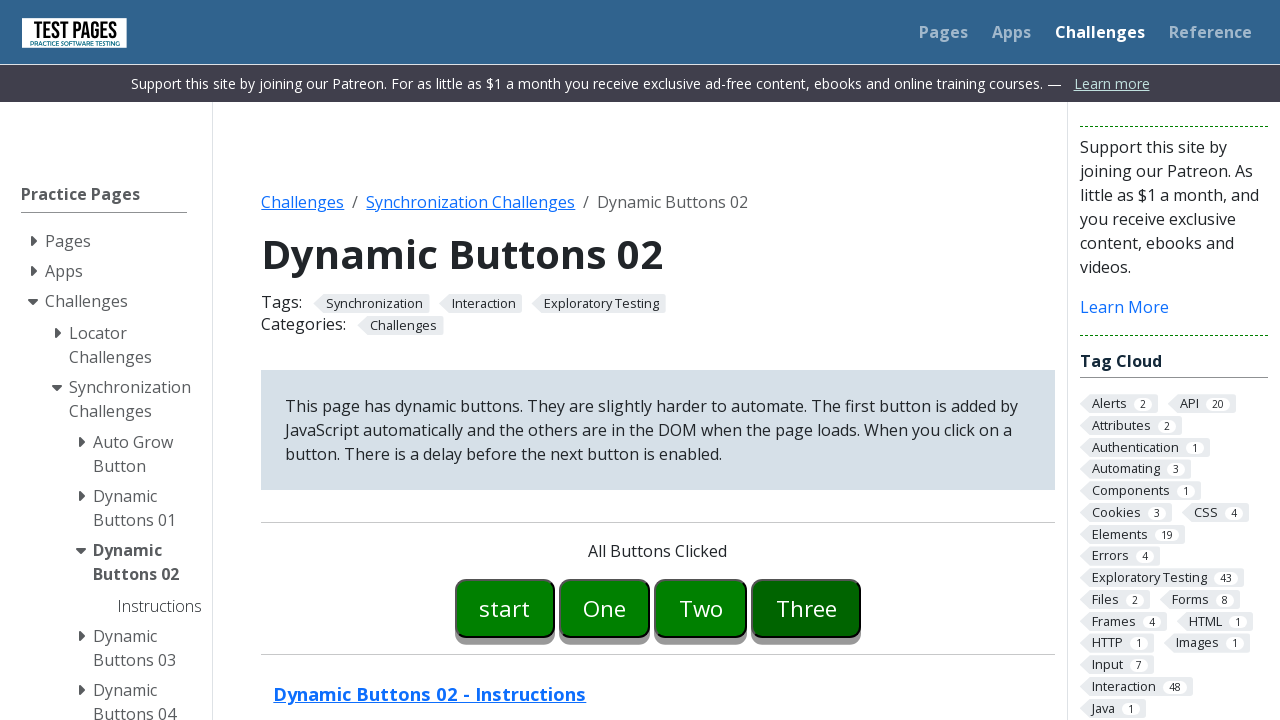

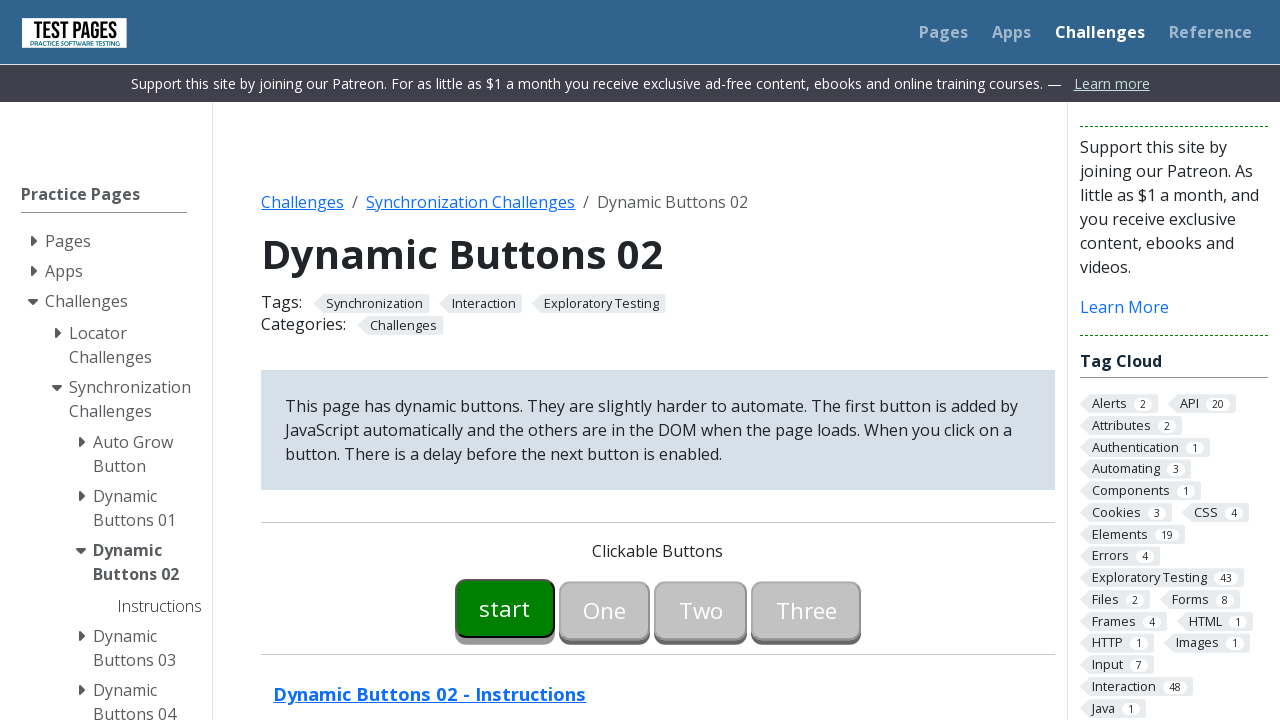